Tests navigation from the login page to the registration page by clicking the registration link and verifying the URL changes correctly.

Starting URL: https://qa.koel.app/

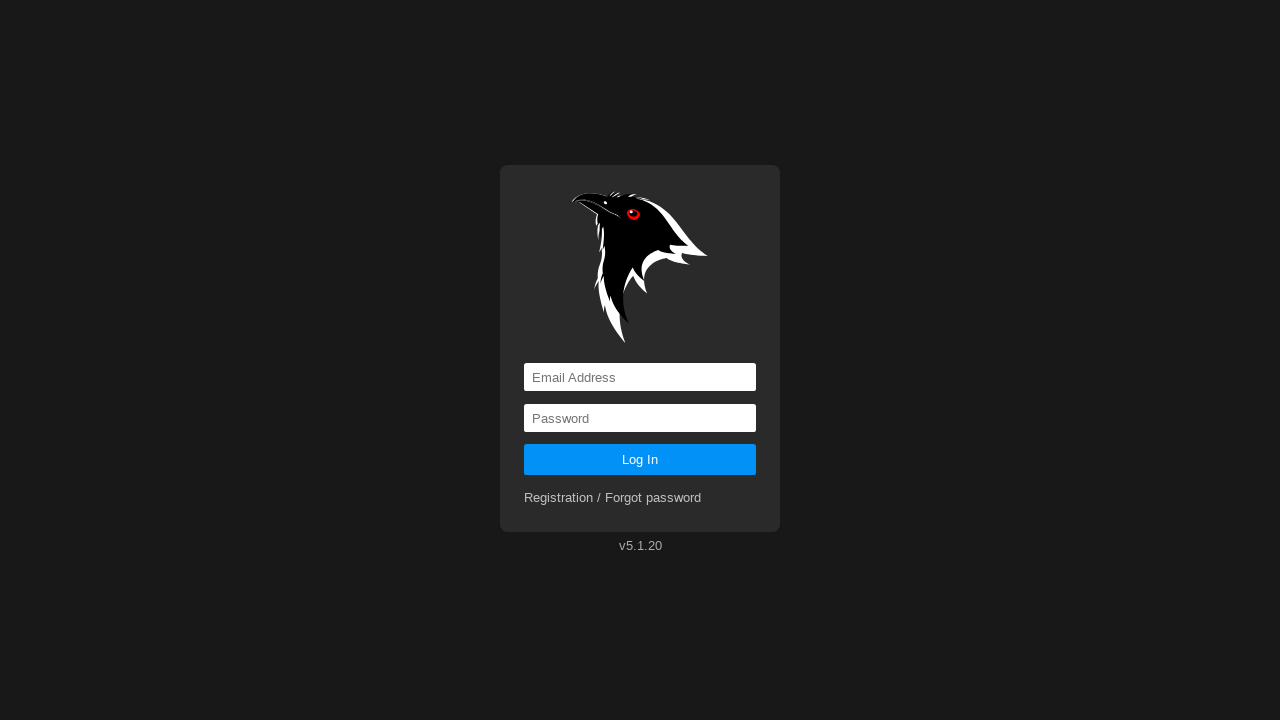

Verified current URL is the login page (https://qa.koel.app/)
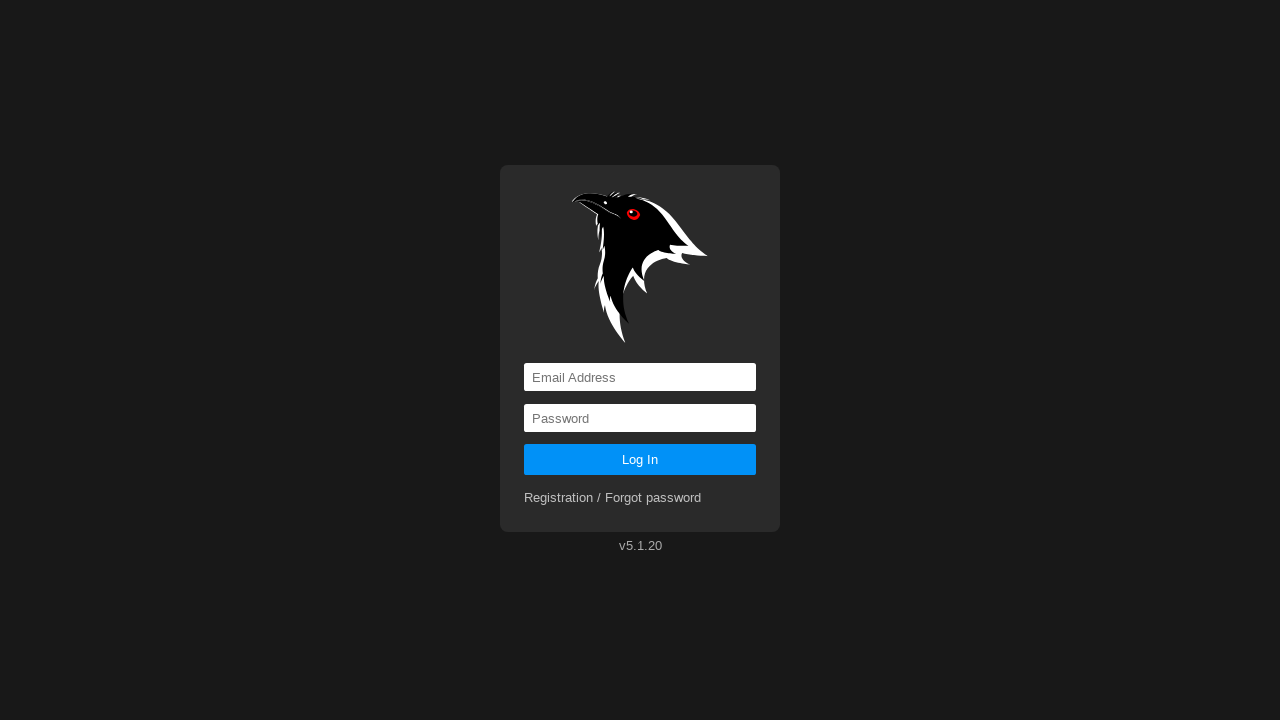

Clicked registration link in login form at (613, 498) on xpath=//form[@data-testid='login-form']//div/a
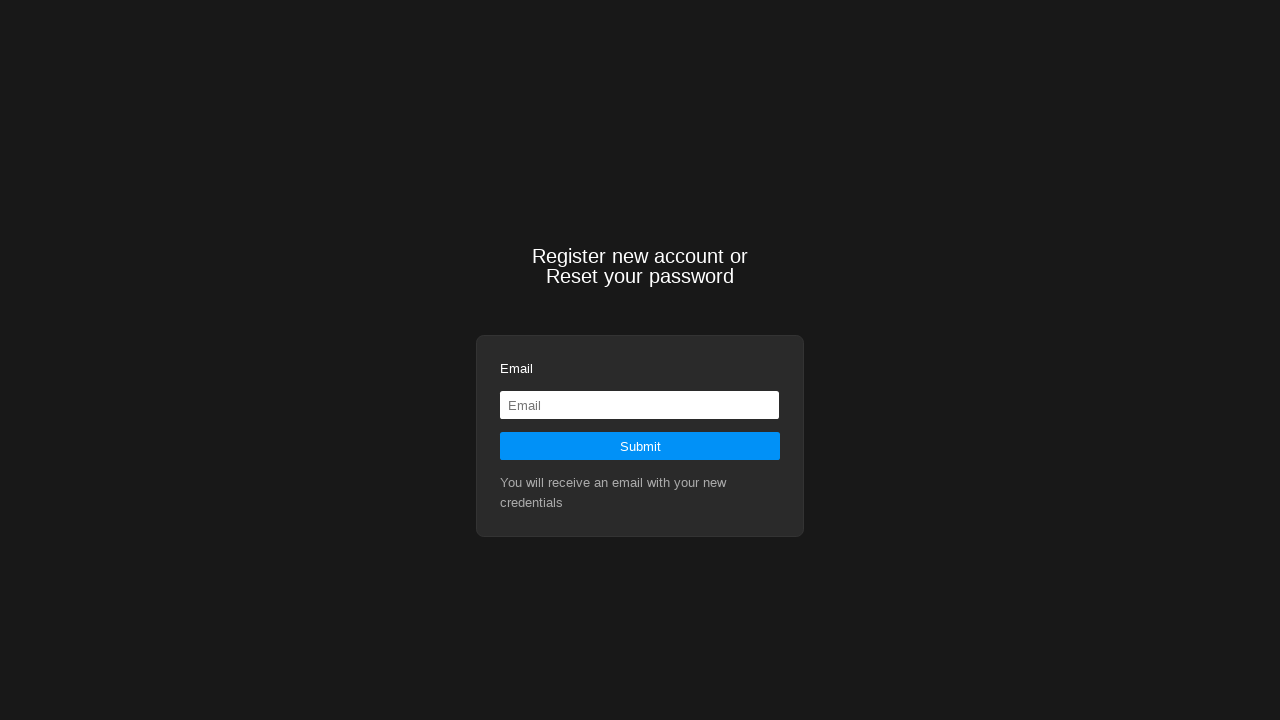

Navigation to registration page completed
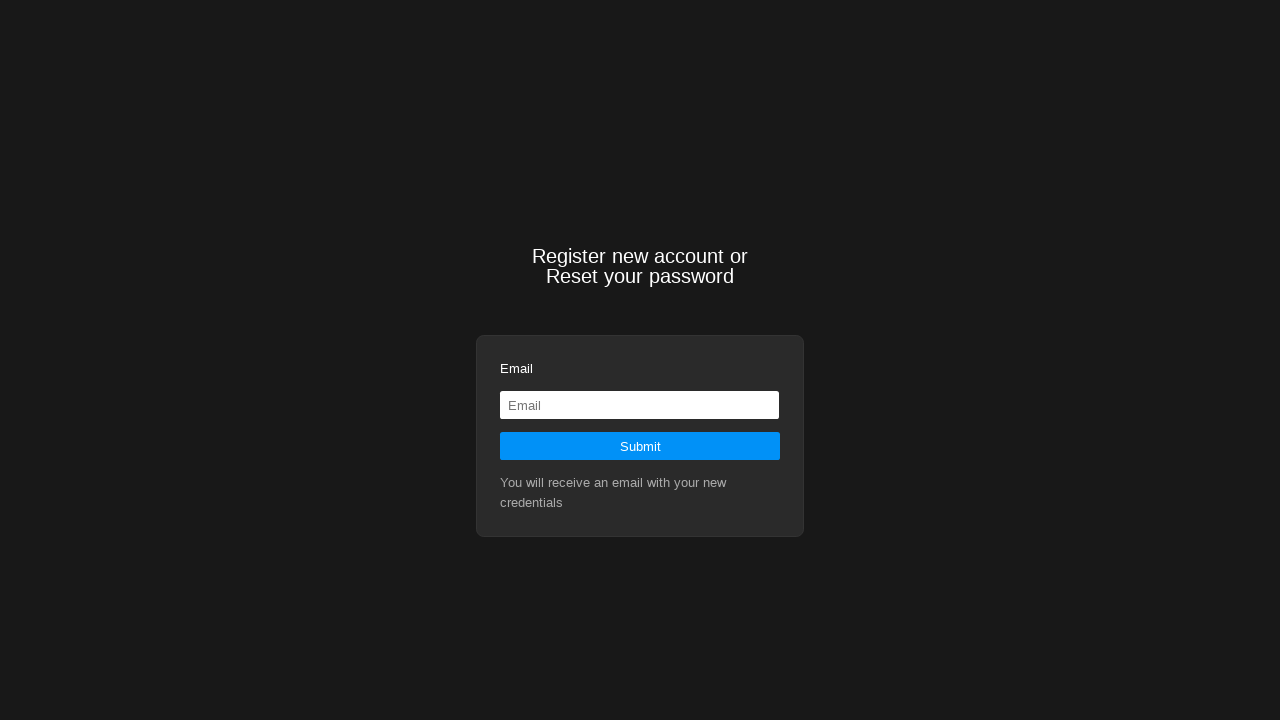

Verified current URL is the registration page (https://qa.koel.app/registration)
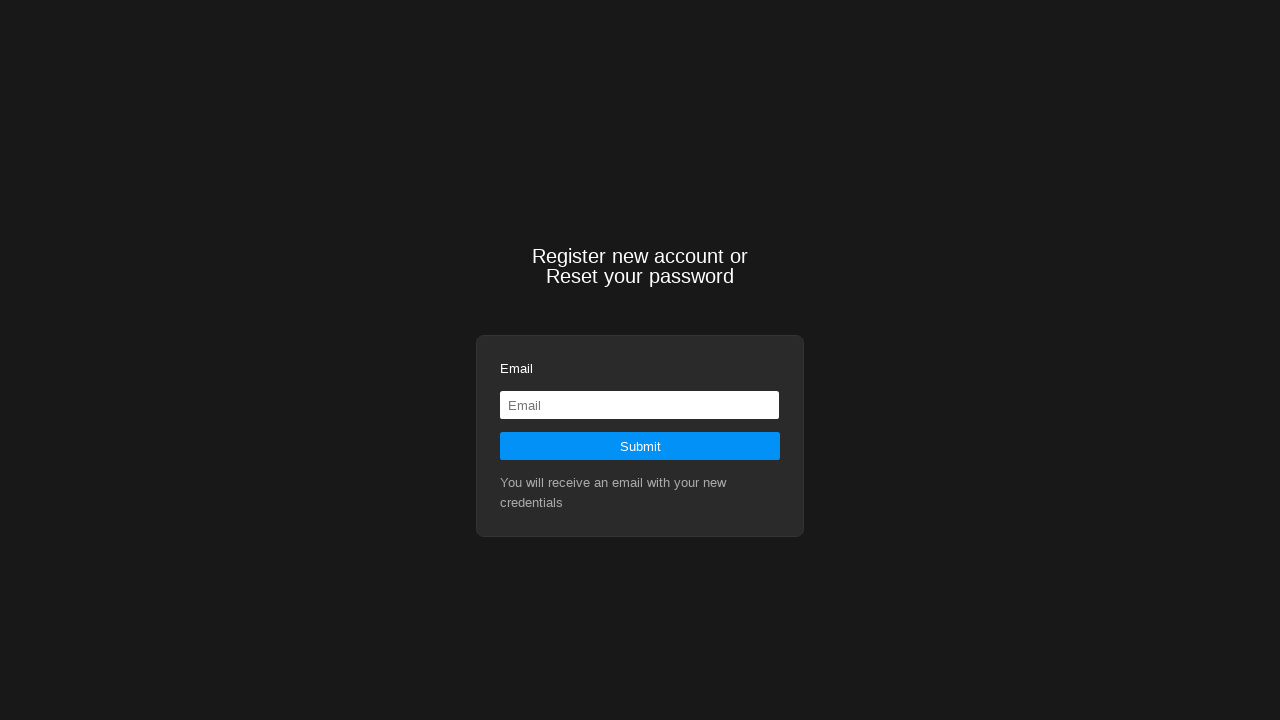

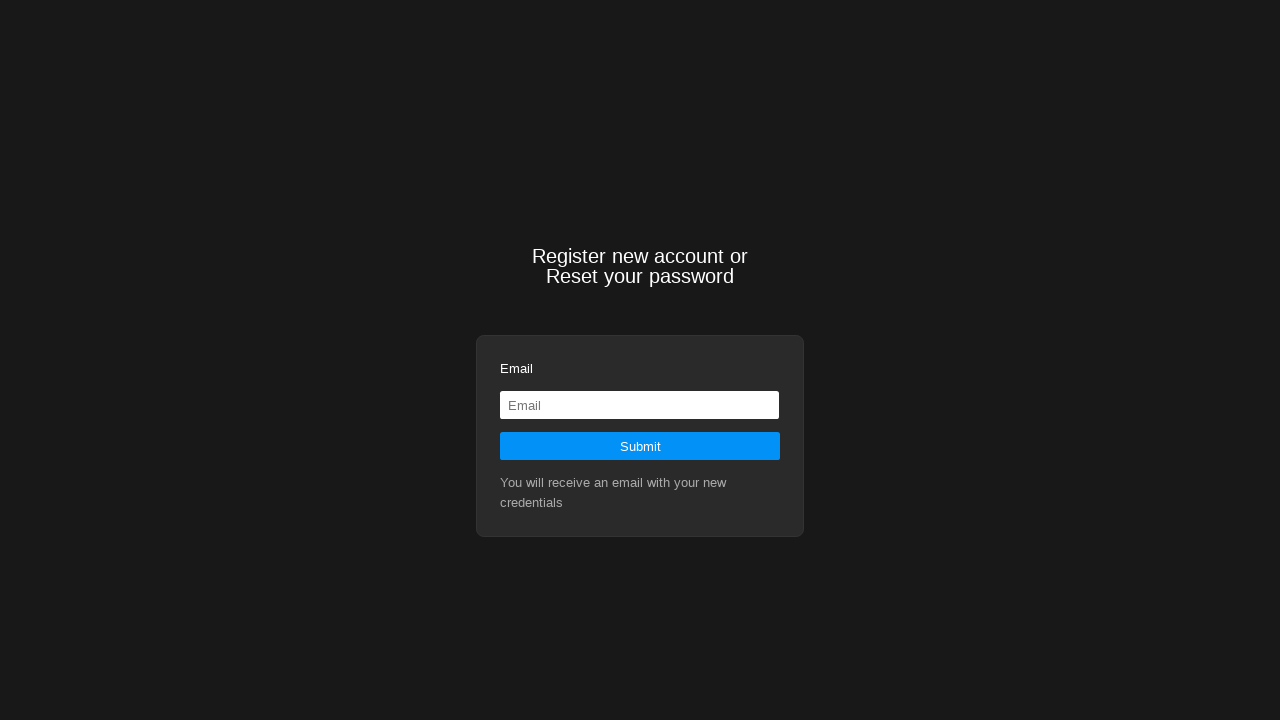